Tests that submitting the login form with only password displays username required validation

Starting URL: https://demo.applitools.com/hackathon.html

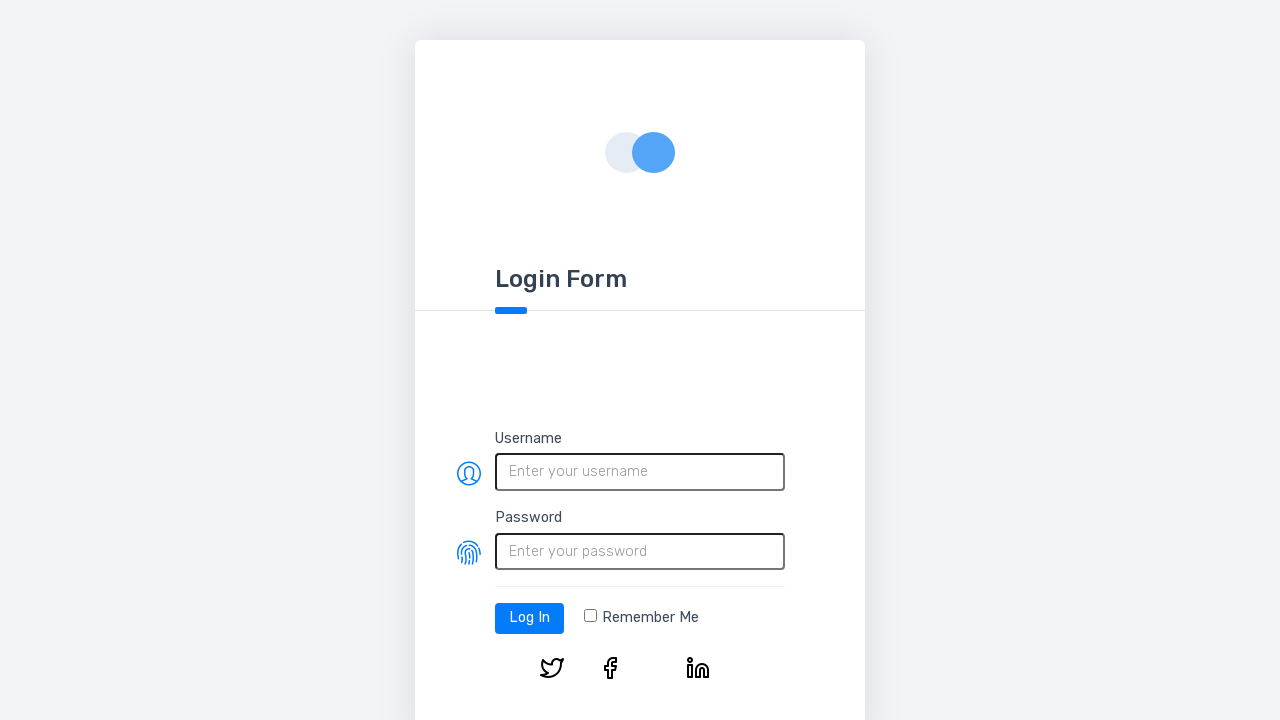

Filled password field with 'ABC$1@' on #password
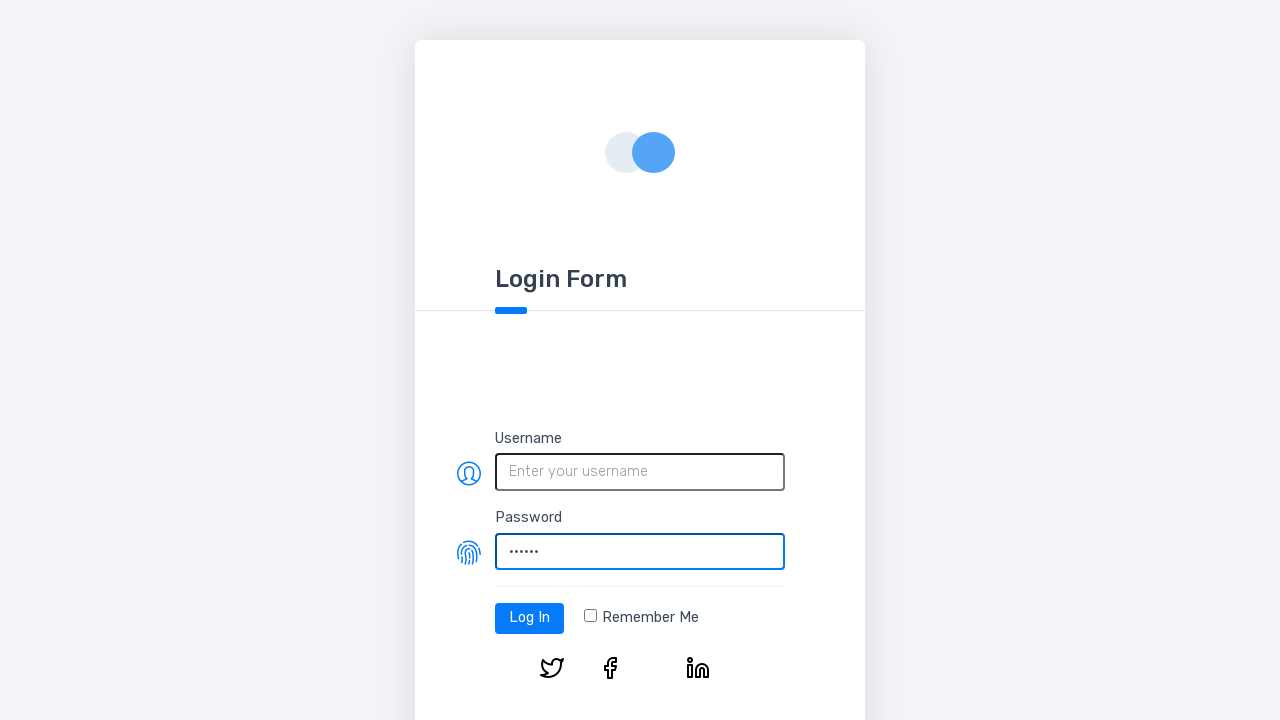

Clicked login button at (530, 618) on #log-in
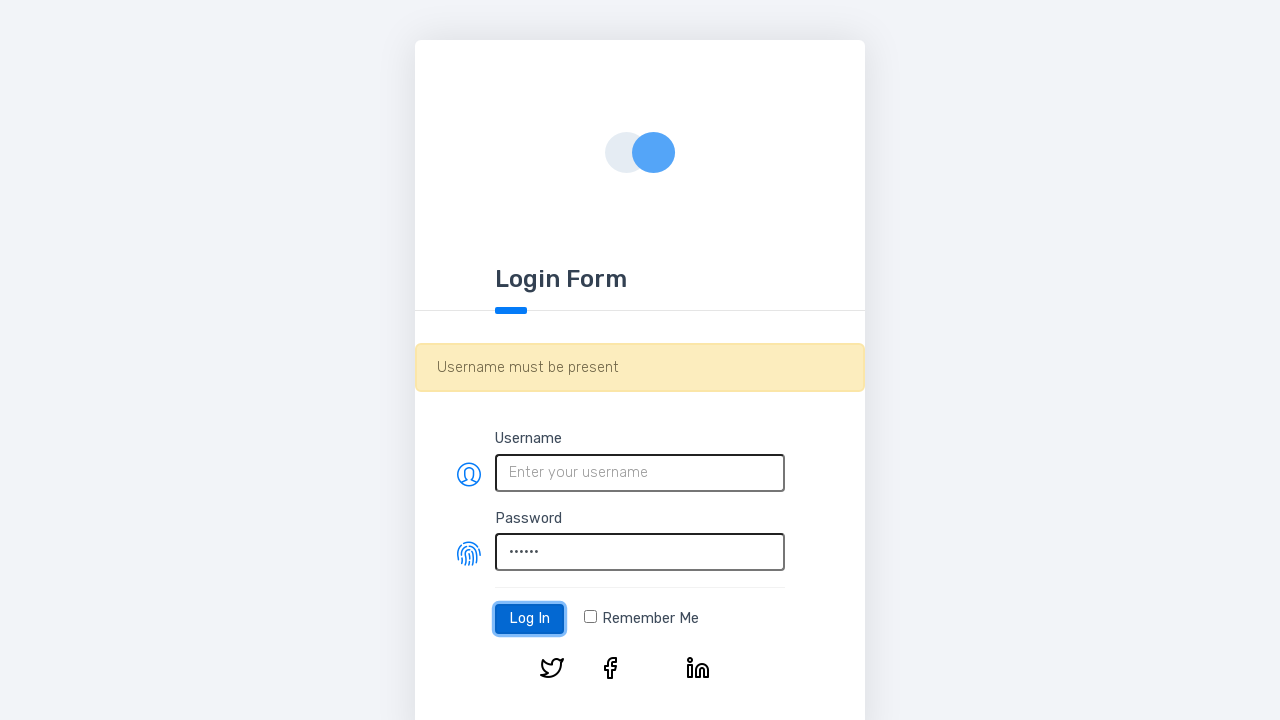

Waited 500ms for validation message to appear
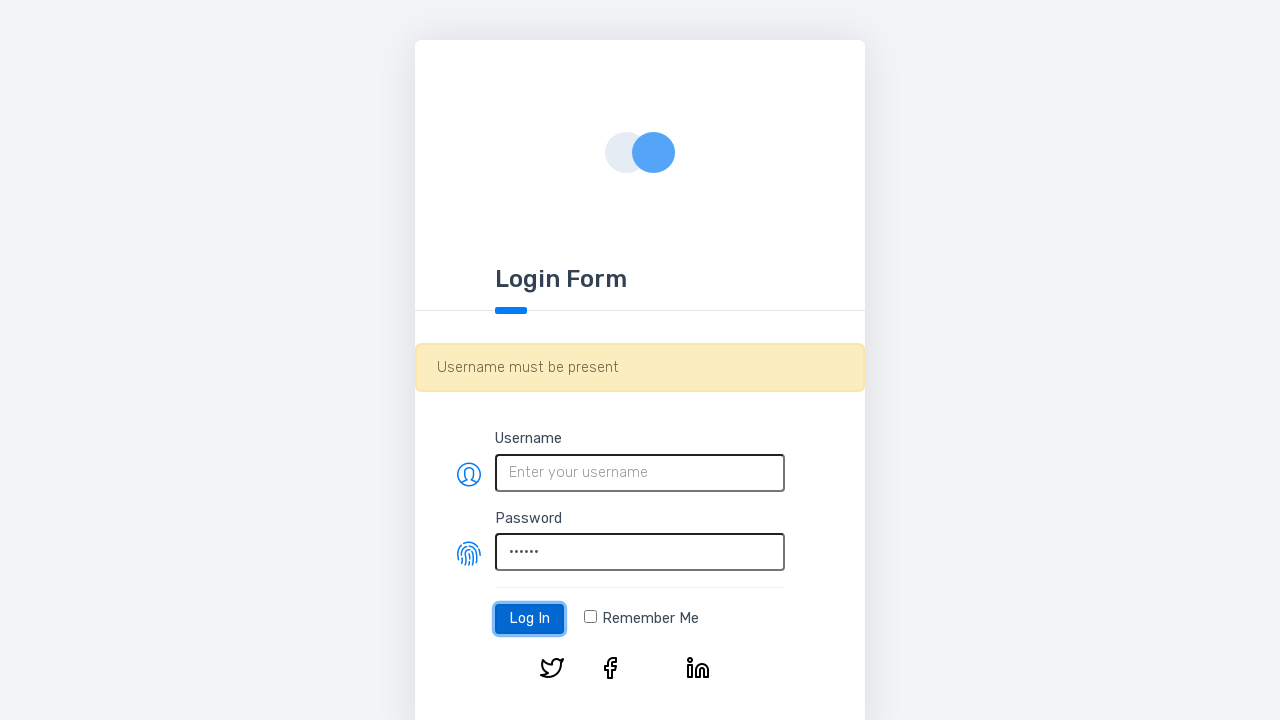

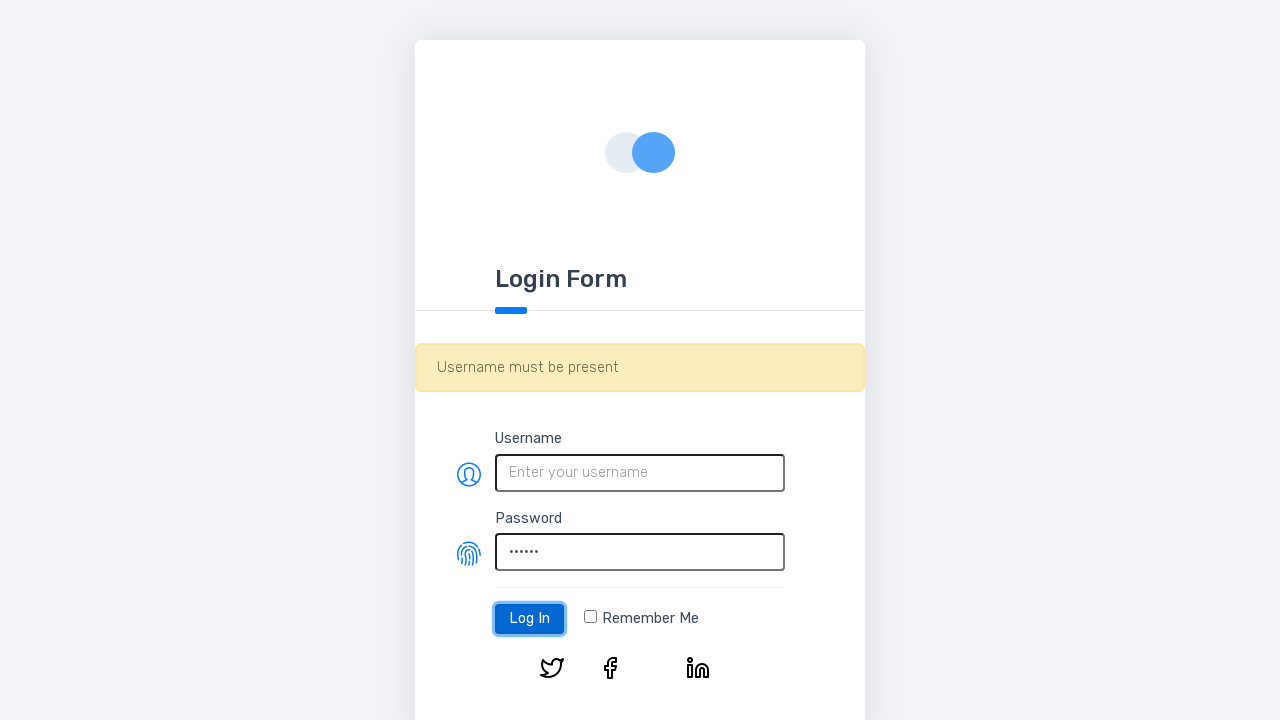